Tests clicking a second radio button on a test page

Starting URL: https://only-testing-blog.blogspot.com/2014/01/textbox.html

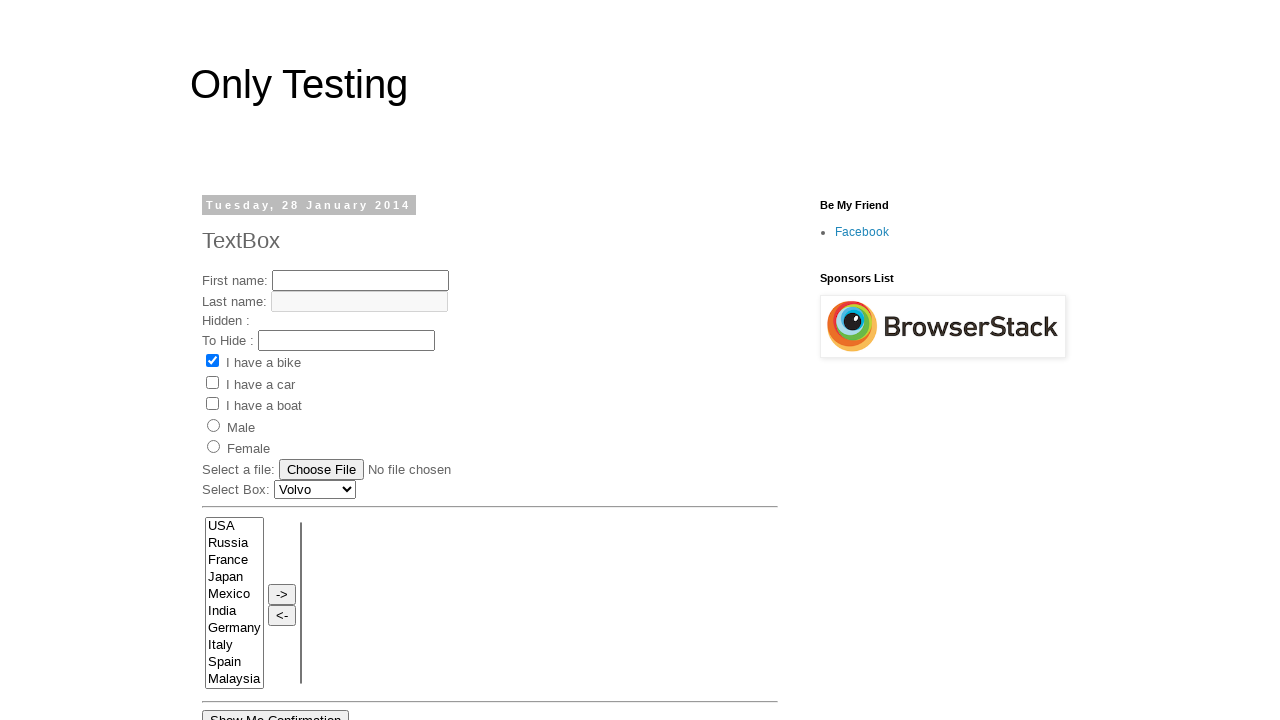

Navigated to test page
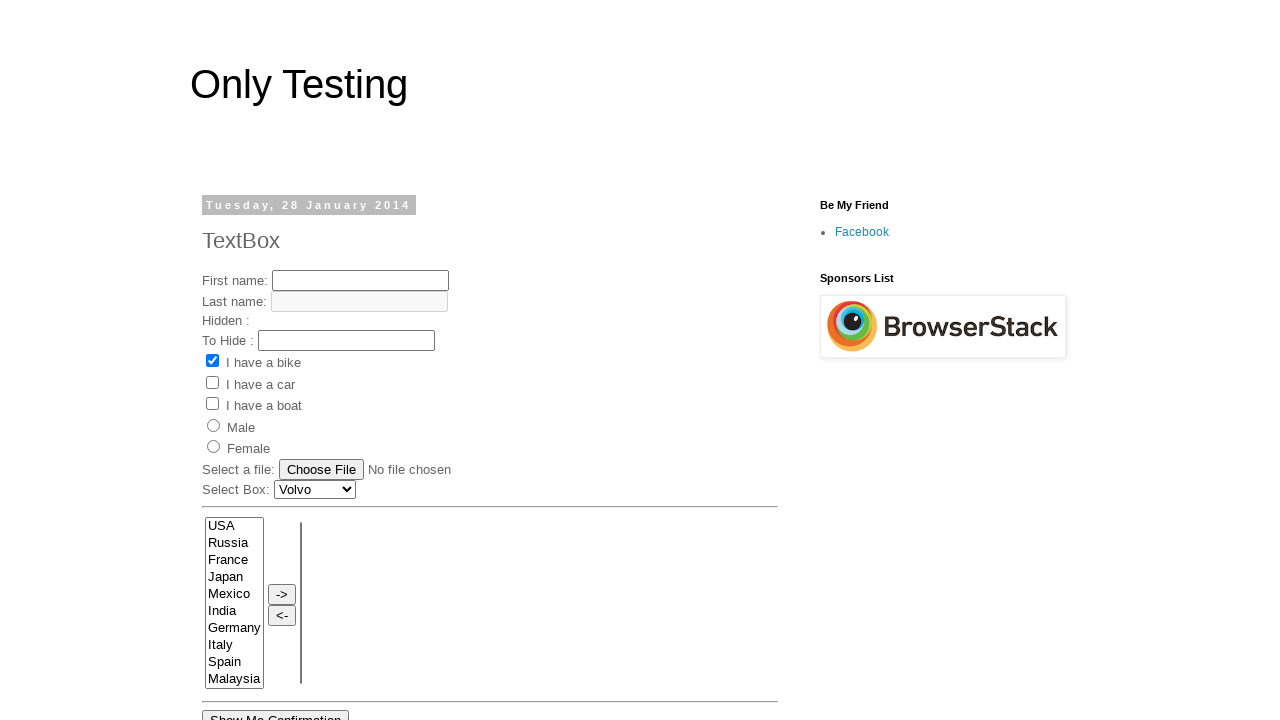

Clicked the second radio button at (214, 447) on #radio2
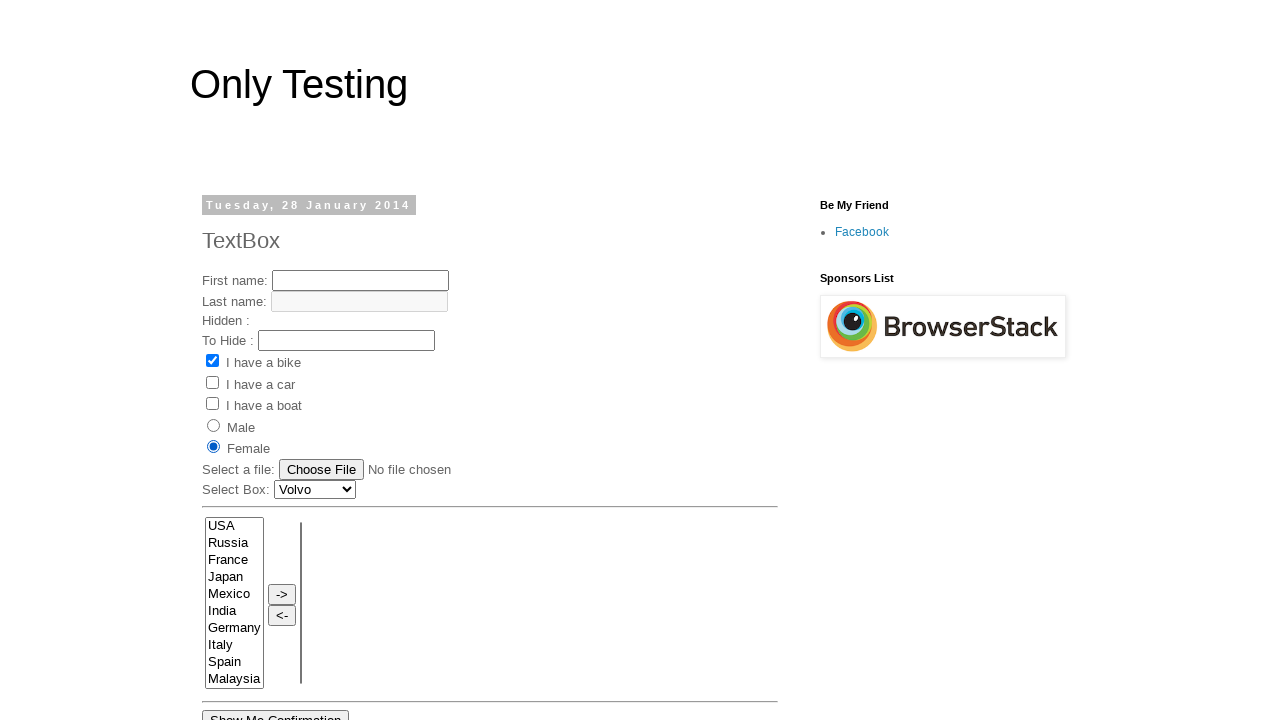

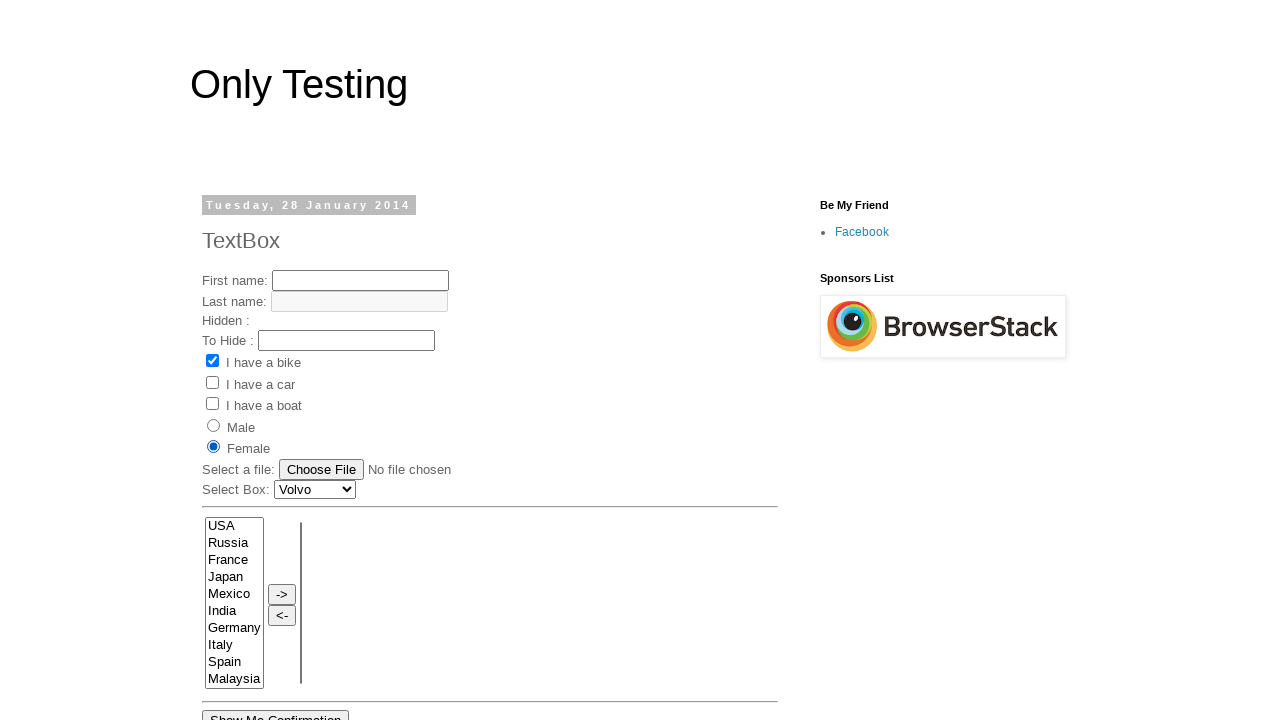